Tests the Privacy Policy page by clicking the link from registration page, then expanding and verifying multiple accordion sections

Starting URL: https://web.1000startupdigital.id/authorization/registration/

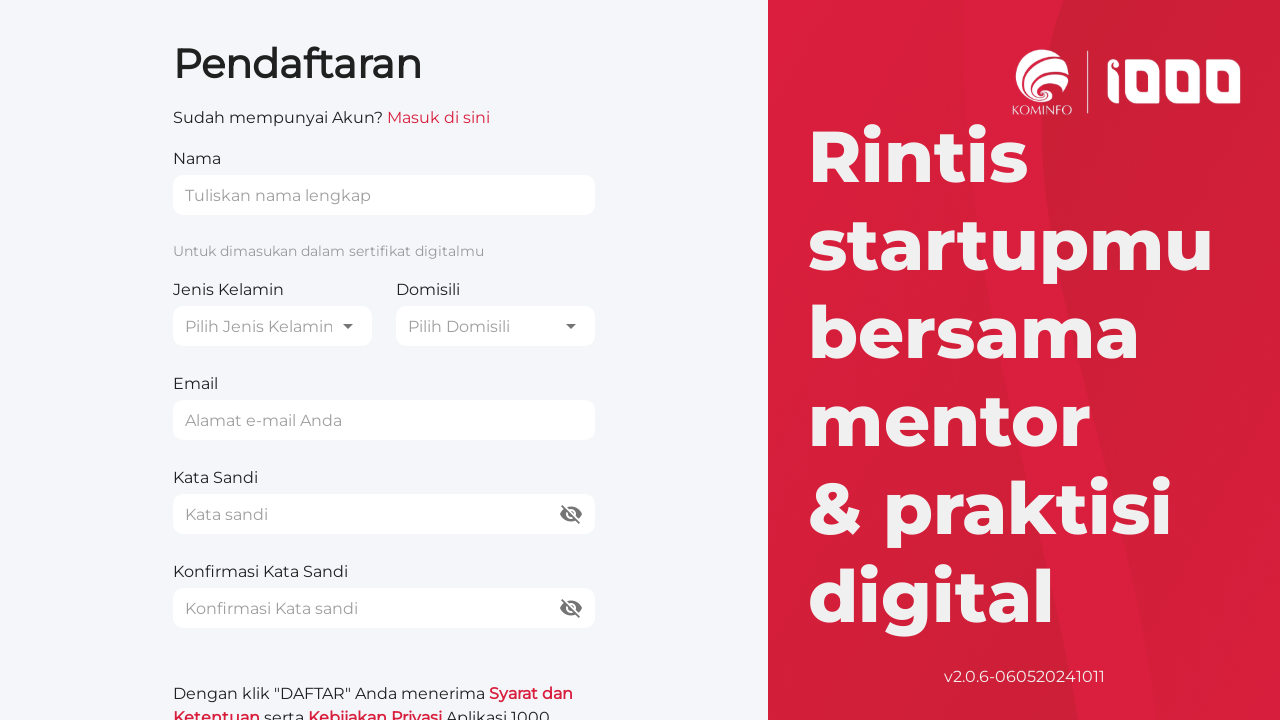

Clicked on Kebijakan Privasi link and popup opened at (375, 711) on internal:role=link[name="Kebijakan Privasi"i]
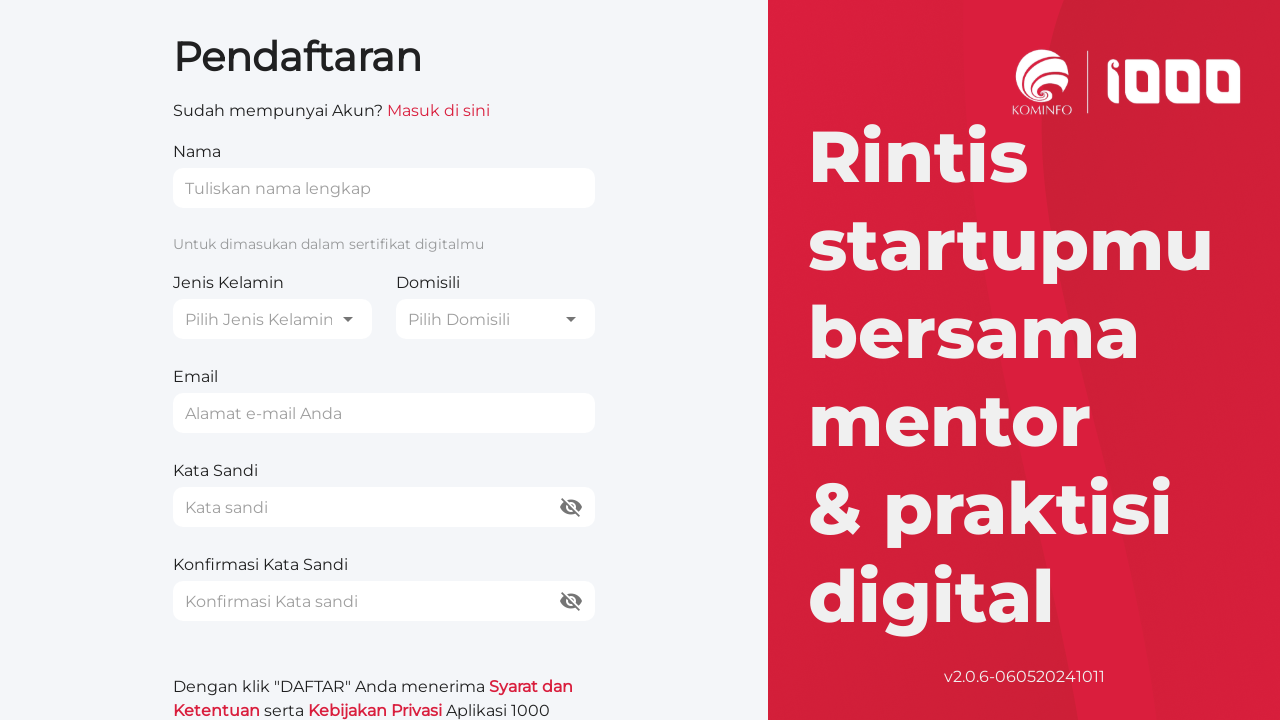

Privacy Policy heading loaded and visible
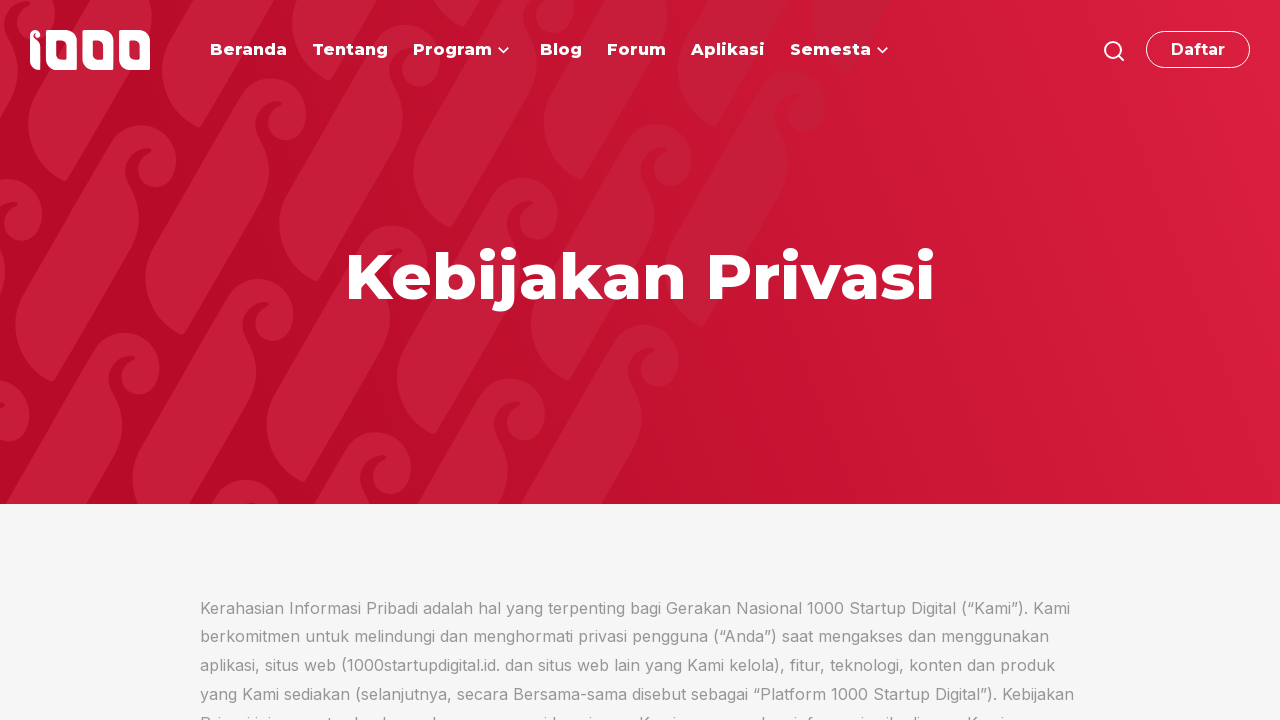

Clicked accordion section A. INFORMASI PRIBADI YANG at (640, 361) on internal:role=button[name="A. INFORMASI PRIBADI YANG"i]
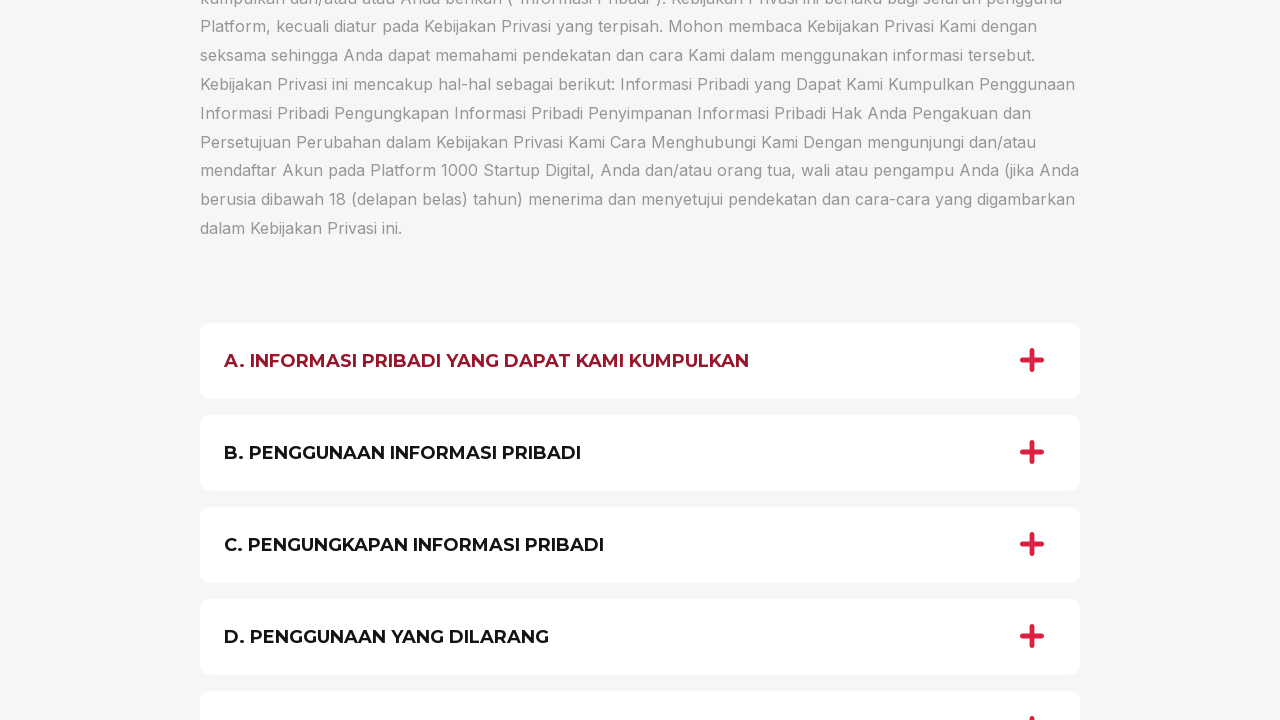

Clicked accordion section B. PENGGUNAAN INFORMASI at (640, 453) on internal:role=button[name="B. PENGGUNAAN INFORMASI"i]
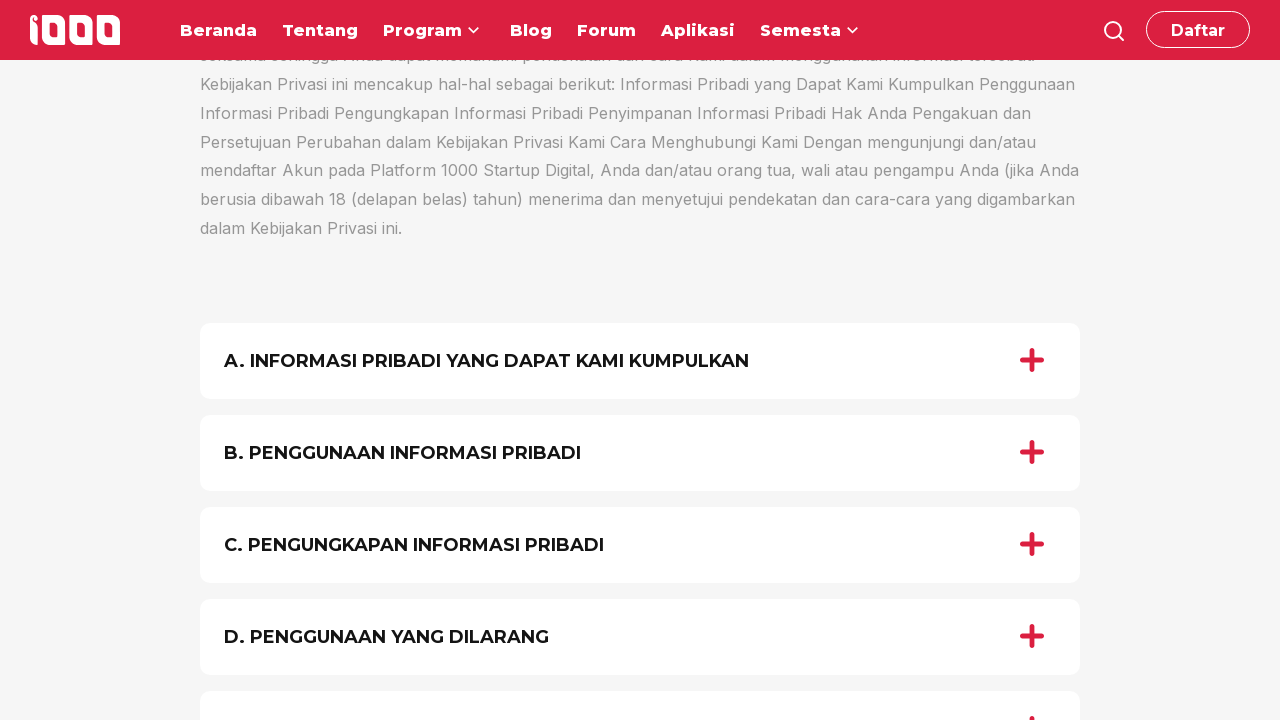

Clicked accordion section C. PENGUNGKAPAN INFORMASI at (640, 545) on internal:role=button[name="C. PENGUNGKAPAN INFORMASI"i]
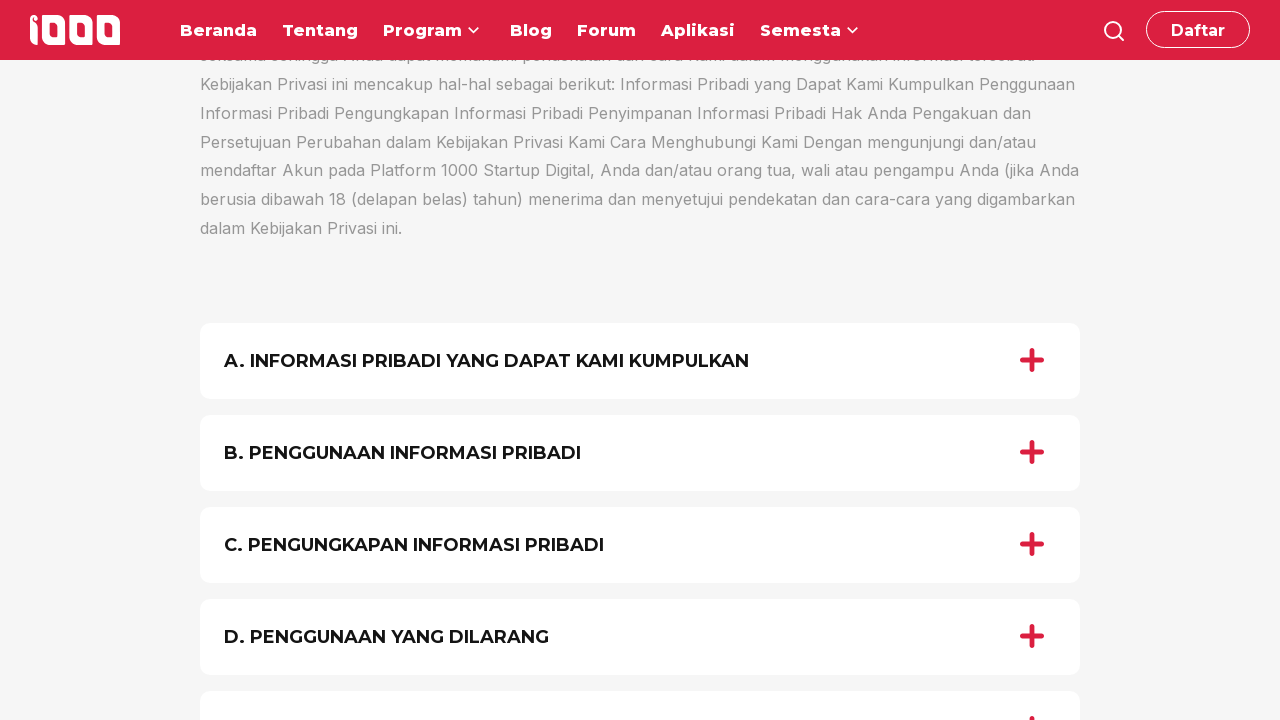

Clicked accordion section D. PENGGUNAAN YANG DILARANG at (640, 637) on internal:role=button[name="D. PENGGUNAAN YANG DILARANG"i]
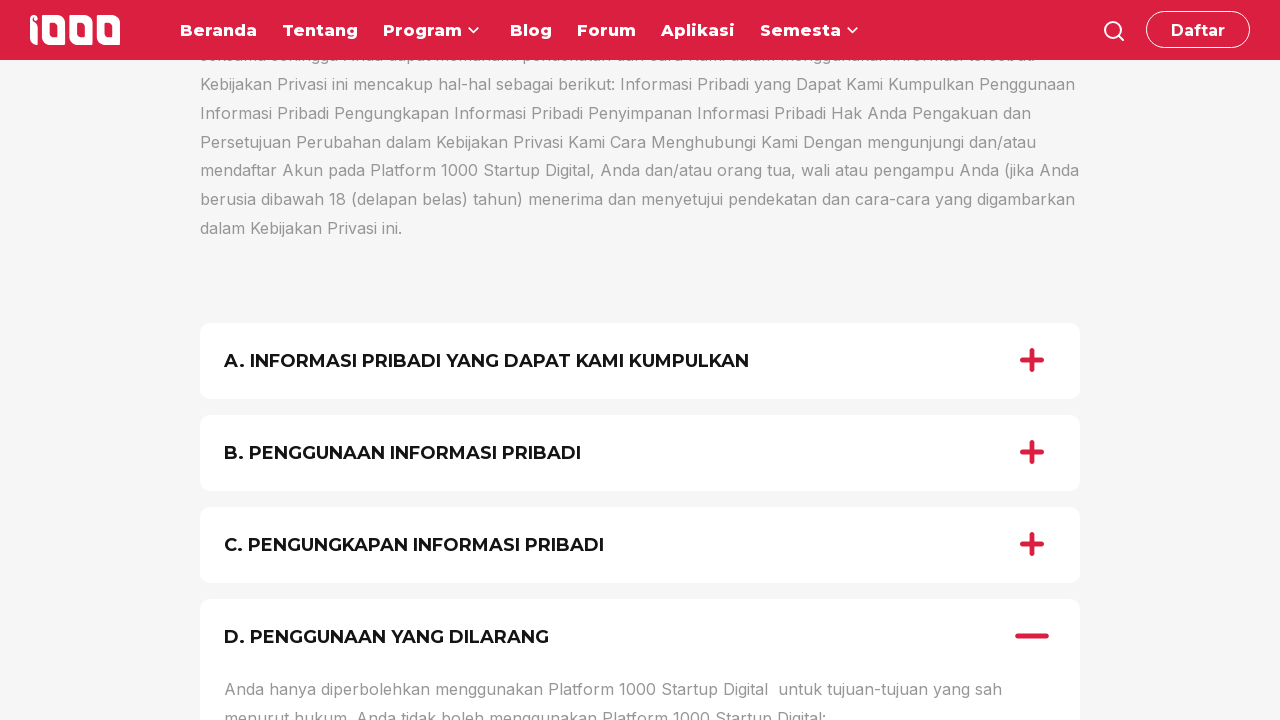

Clicked accordion section E. HAK KEKAYAAN INTELEKTUAL at (640, 360) on internal:role=button[name="E. HAK KEKAYAAN INTELEKTUAL"i]
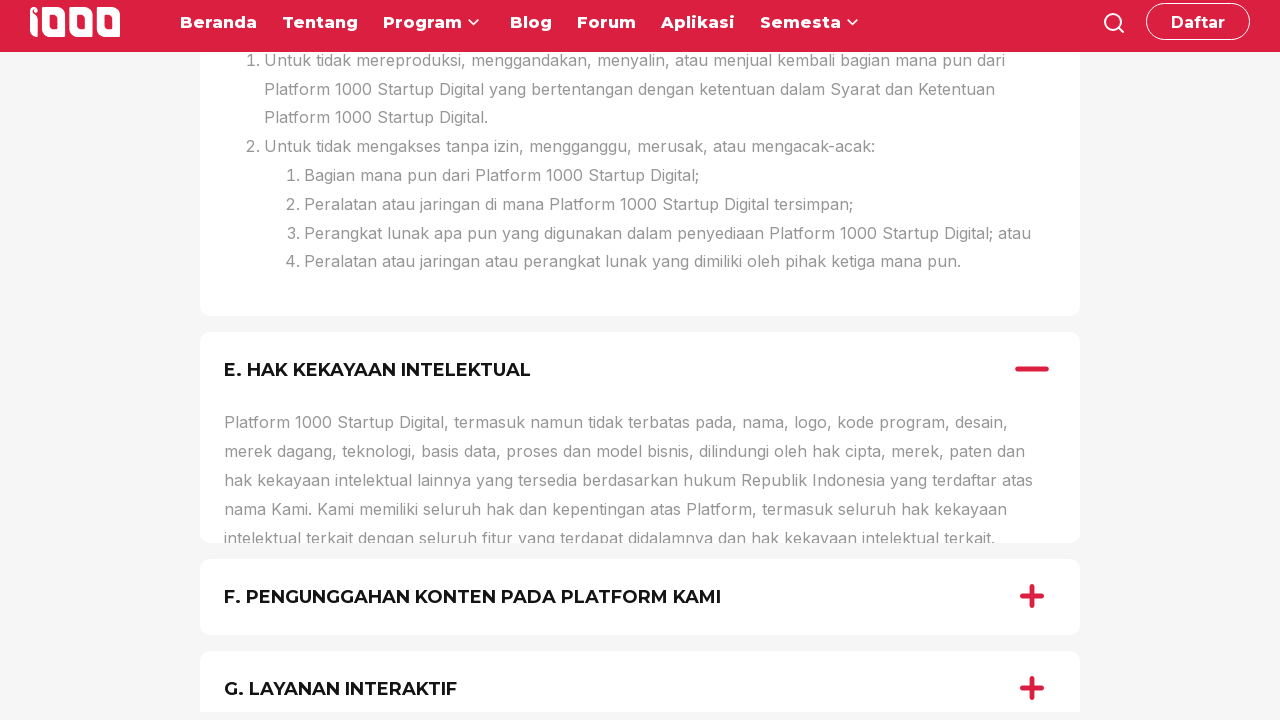

Clicked accordion section F. PENGUNGGAHAN KONTEN PADA at (640, 360) on internal:role=button[name="F. PENGUNGGAHAN KONTEN PADA"i]
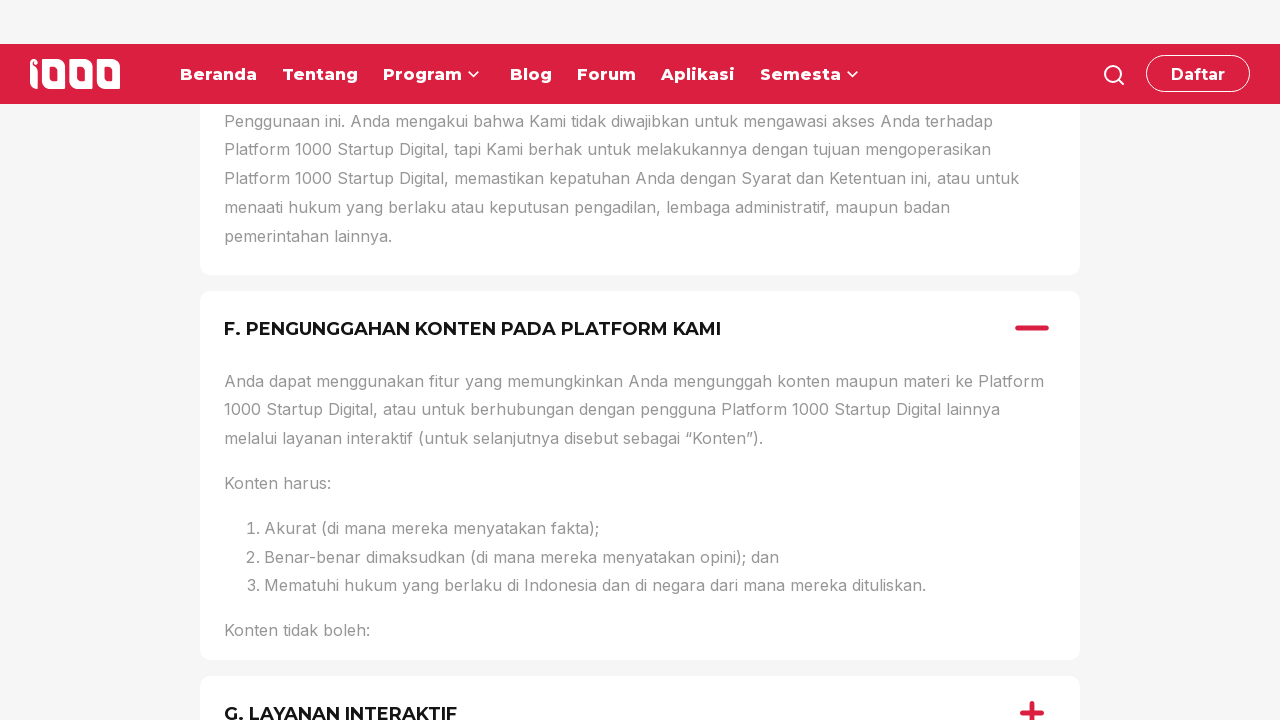

Clicked accordion section G. LAYANAN INTERAKTIF at (640, 360) on internal:role=button[name="G. LAYANAN INTERAKTIF"i]
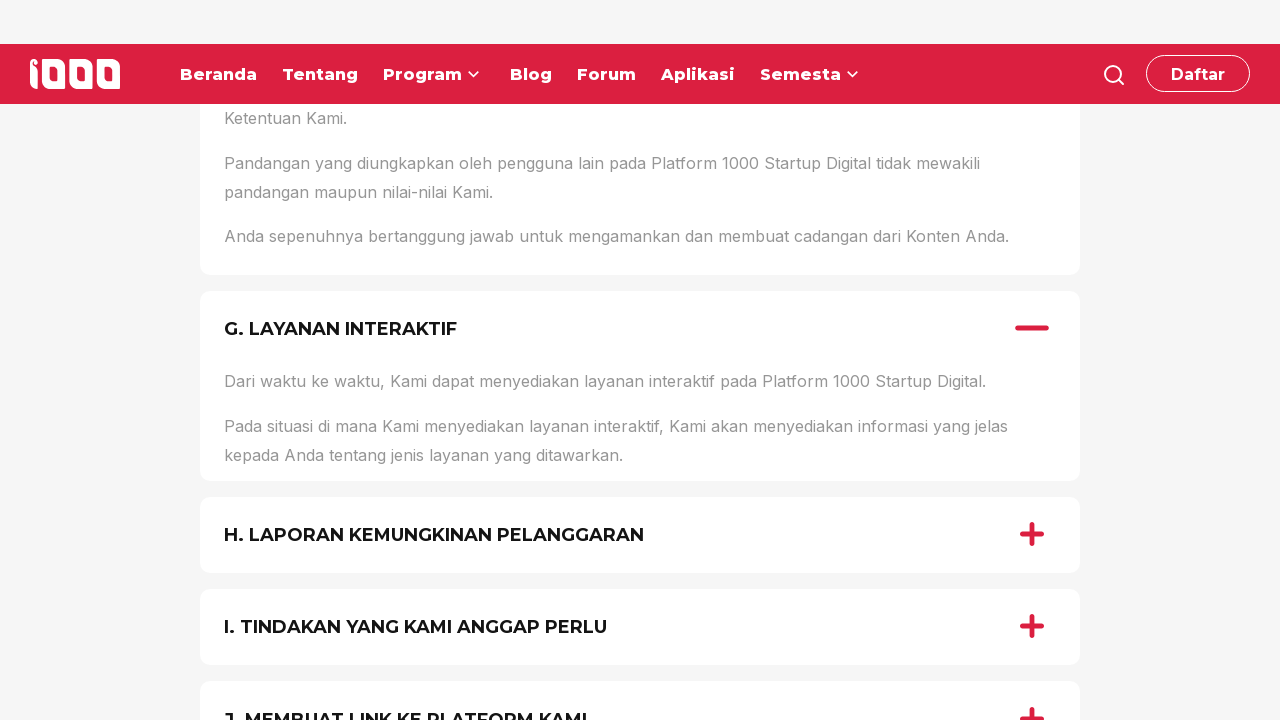

Clicked accordion section H. LAPORAN KEMUNGKINAN at (640, 687) on internal:role=button[name="H. LAPORAN KEMUNGKINAN"i]
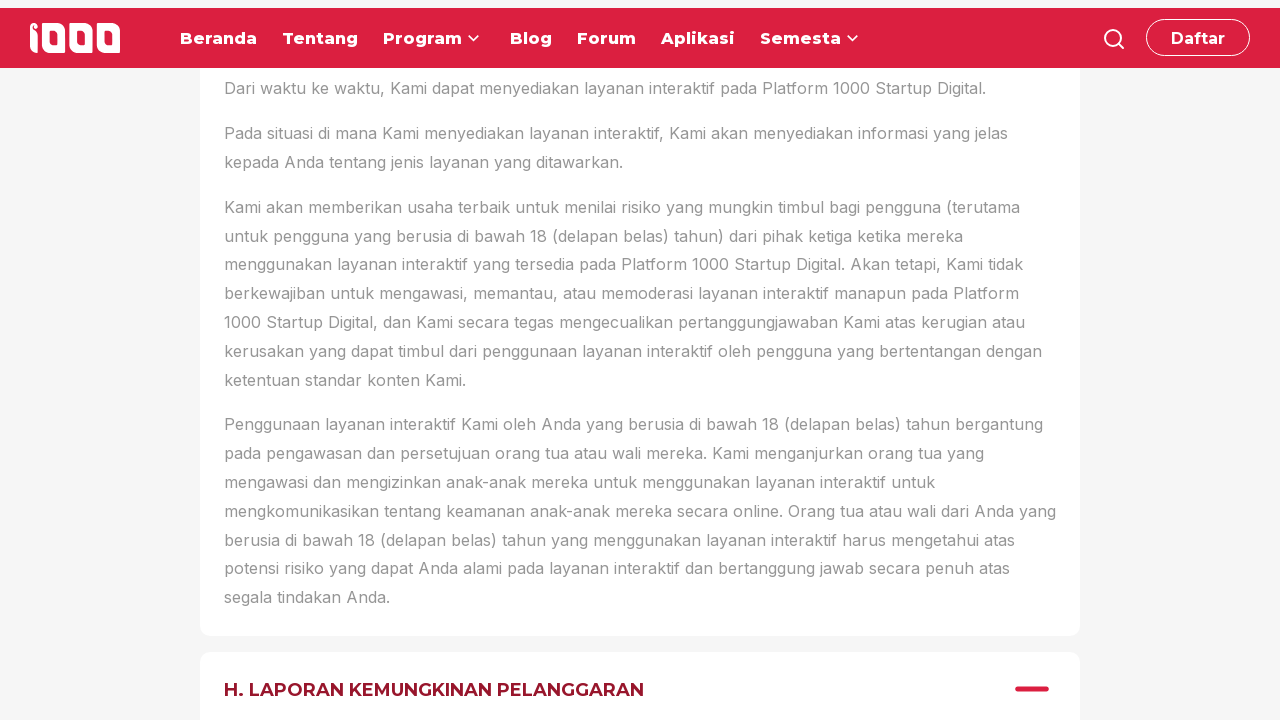

Clicked accordion section I. TINDAKAN YANG KAMI ANGGAP at (640, 360) on internal:role=button[name="I. TINDAKAN YANG KAMI ANGGAP"i]
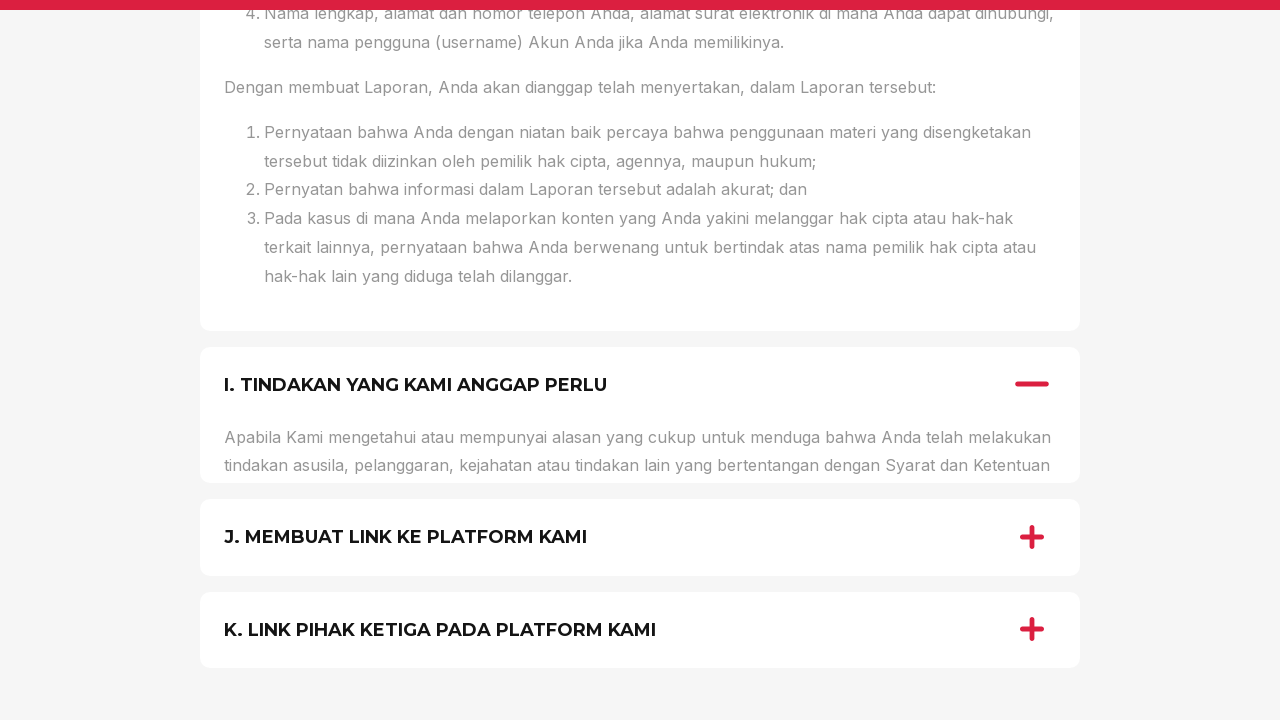

Clicked accordion section J. MEMBUAT LINK KE PLATFORM at (640, 360) on internal:role=button[name="J. MEMBUAT LINK KE PLATFORM"i]
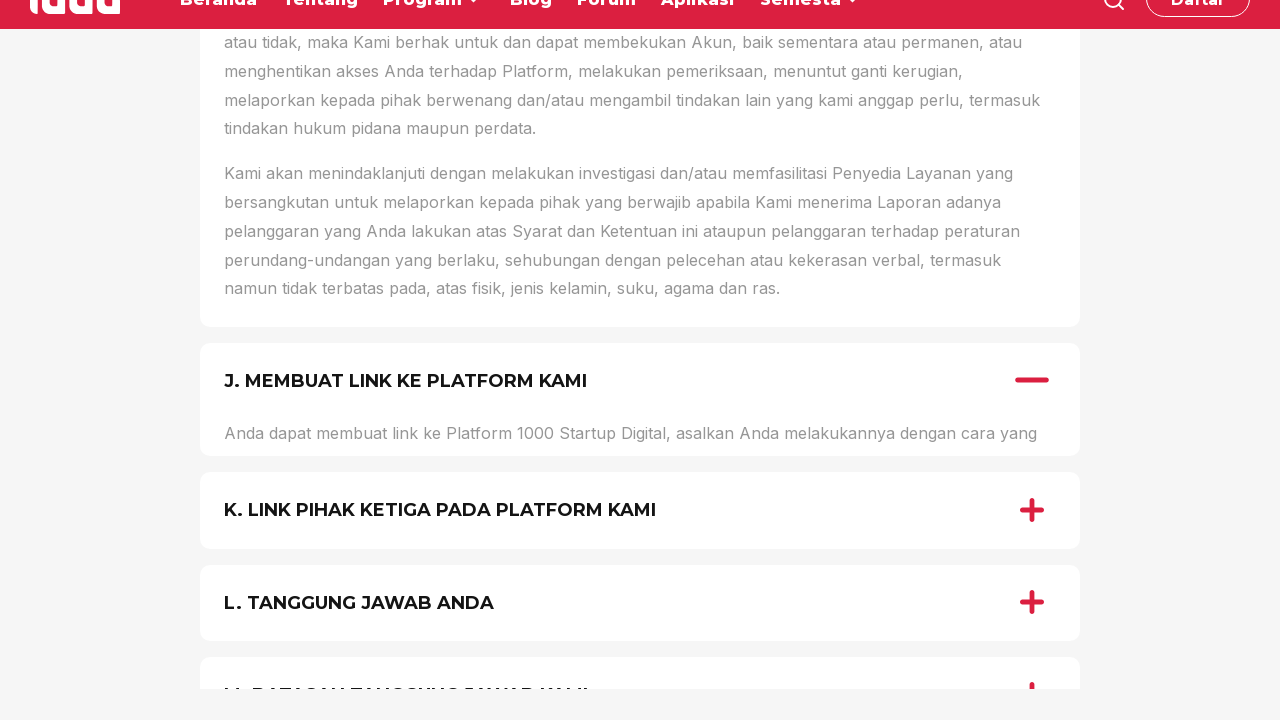

Clicked accordion section K. LINK PIHAK KETIGA PADA at (640, 360) on internal:role=button[name="K. LINK PIHAK KETIGA PADA"i]
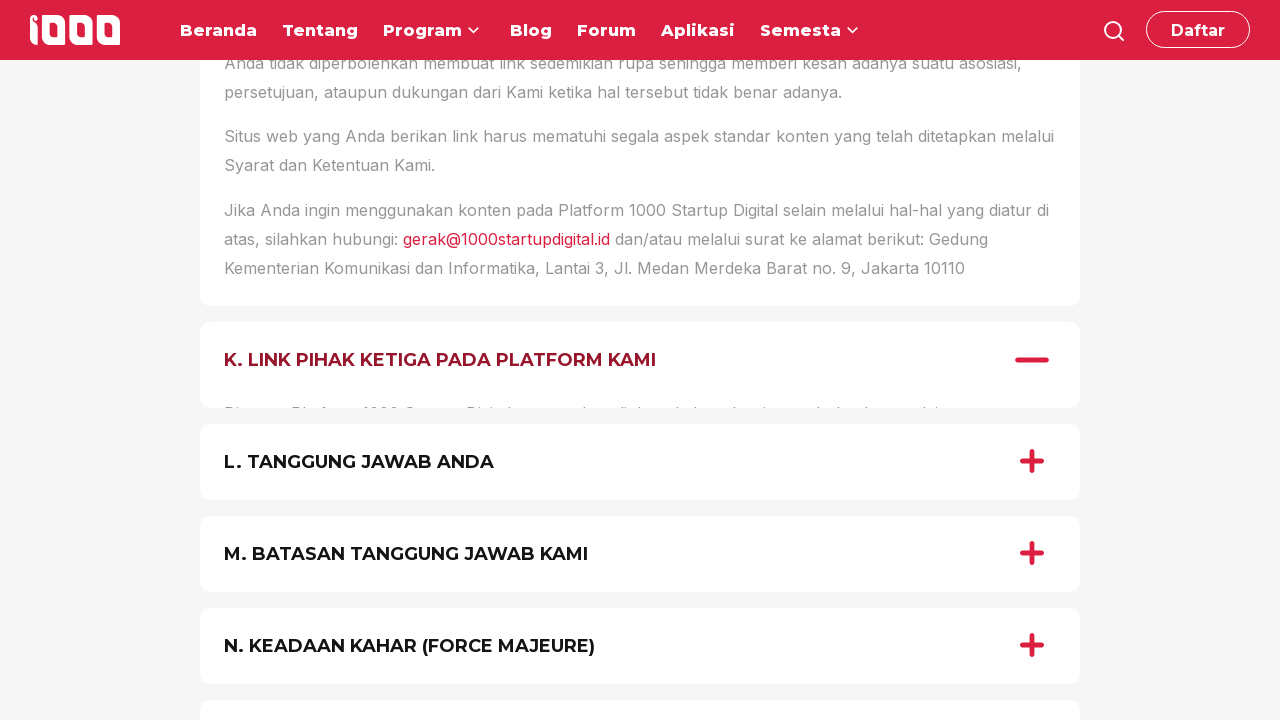

Clicked accordion section L. TANGGUNG JAWAB ANDA at (640, 621) on internal:role=button[name="L. TANGGUNG JAWAB ANDA"i]
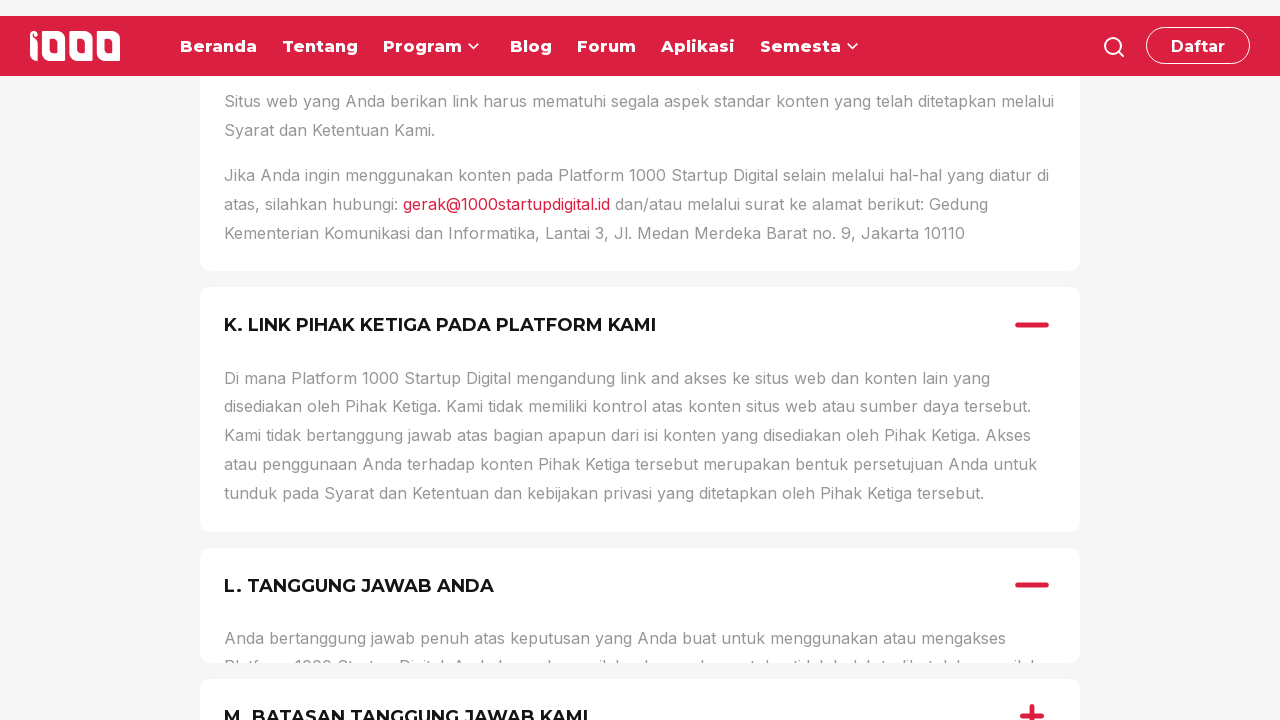

Clicked accordion section M. BATASAN TANGGUNG JAWAB KAMI at (640, 646) on internal:role=button[name="M. BATASAN TANGGUNG JAWAB KAMI"i]
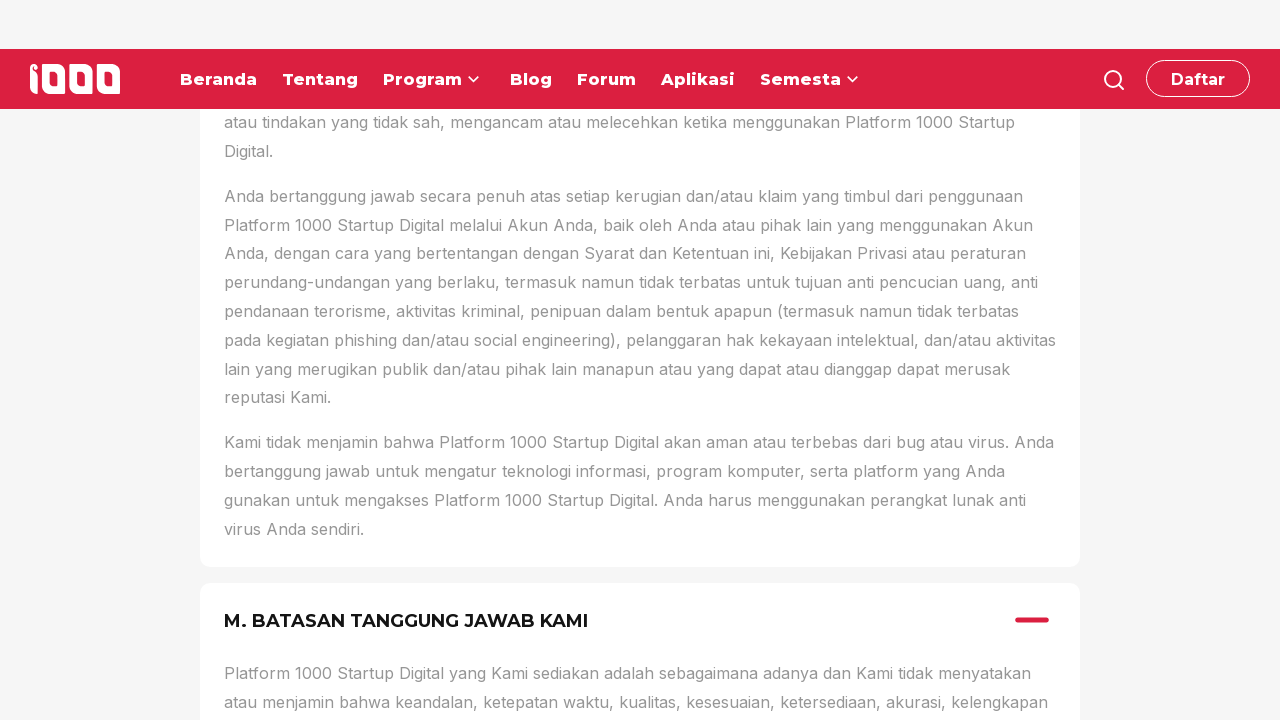

Clicked accordion section N. KEADAAN KAHAR (FORCE at (640, 360) on internal:role=button[name="N. KEADAAN KAHAR (FORCE"i]
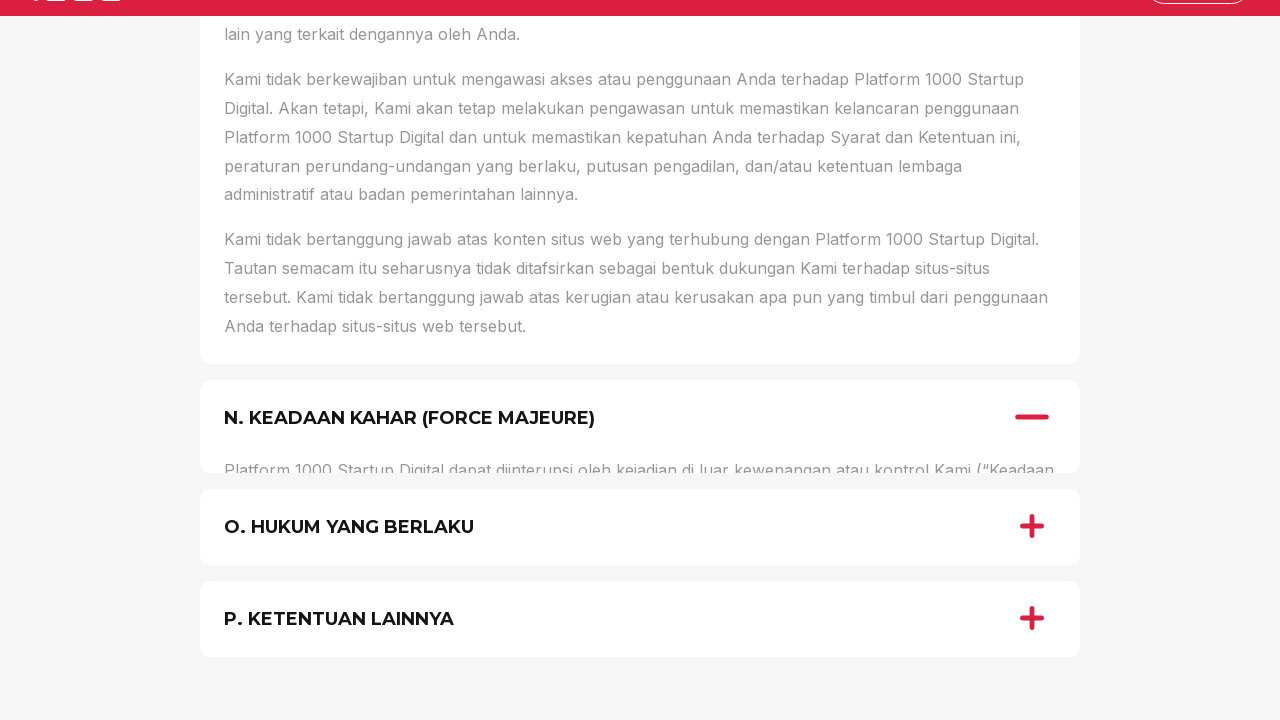

Clicked accordion section O. HUKUM YANG BERLAKU at (640, 360) on internal:role=button[name="O. HUKUM YANG BERLAKU"i]
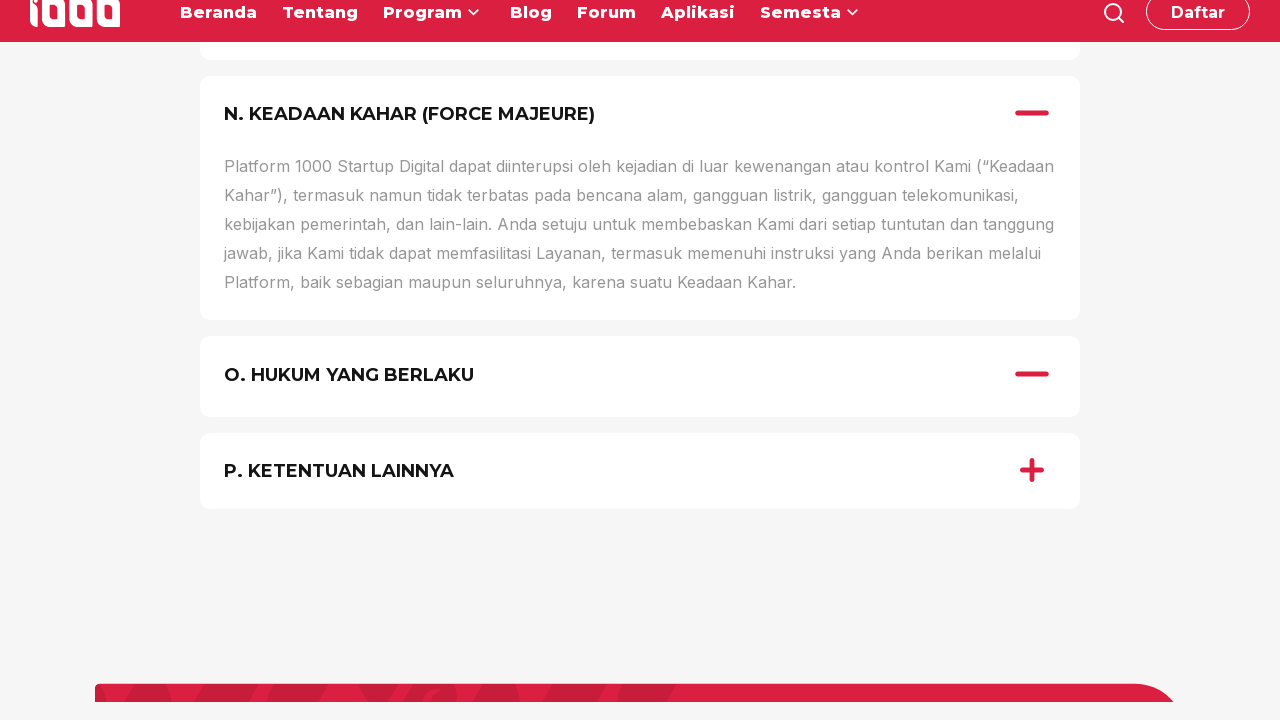

Clicked accordion section P. KETENTUAN LAINNYA at (640, 360) on internal:role=button[name="P. KETENTUAN LAINNYA"i]
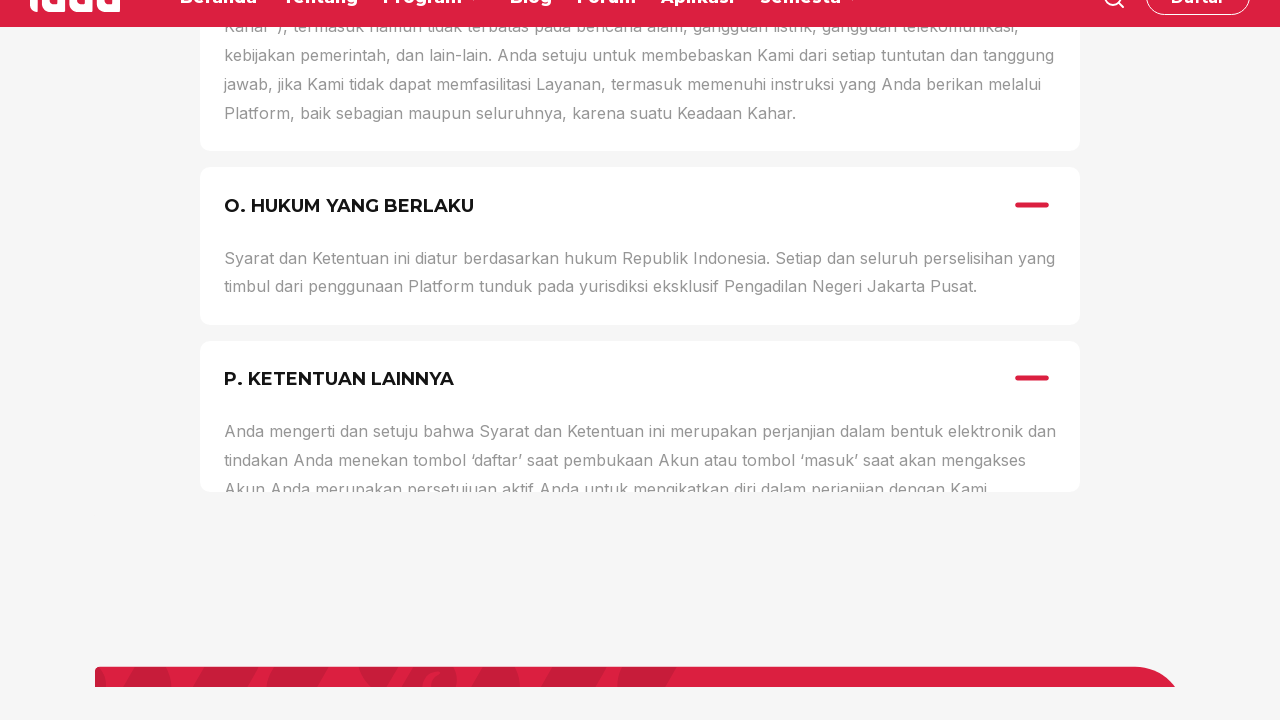

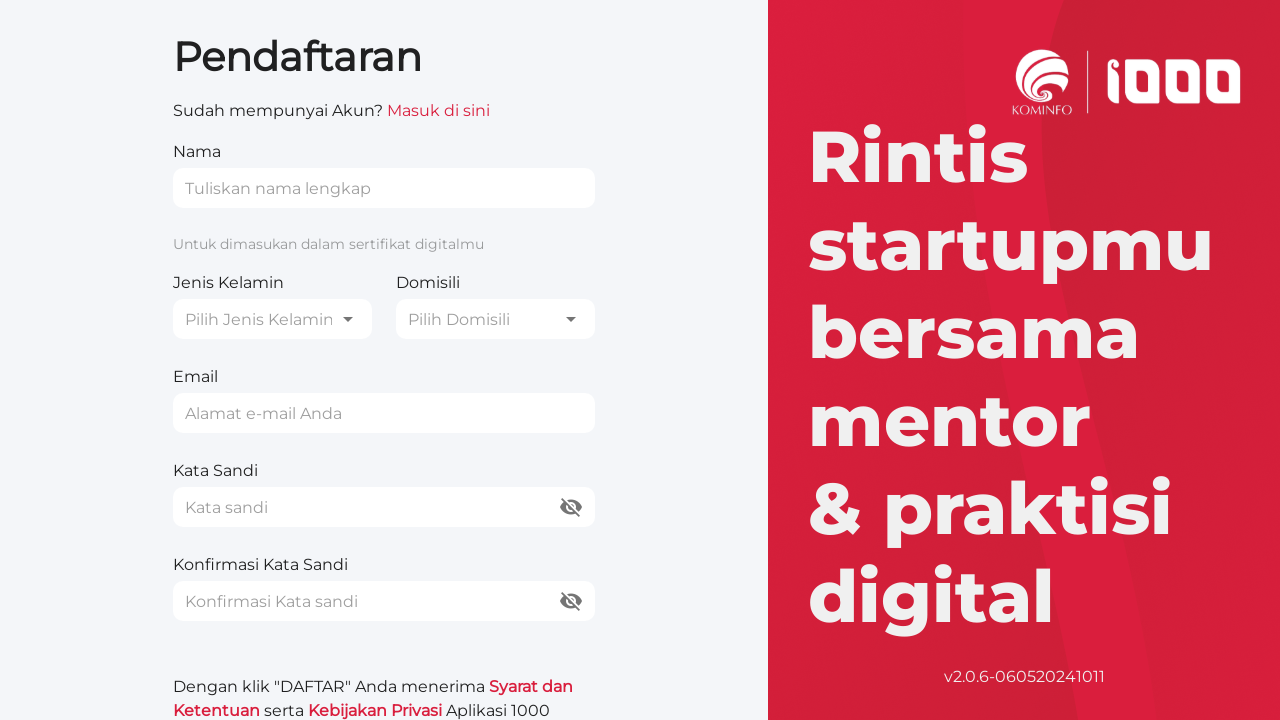